Tests confirmation alert by clicking the button, accepting the confirm dialog, and verifying the button text

Starting URL: https://v1.training-support.net/selenium/javascript-alerts

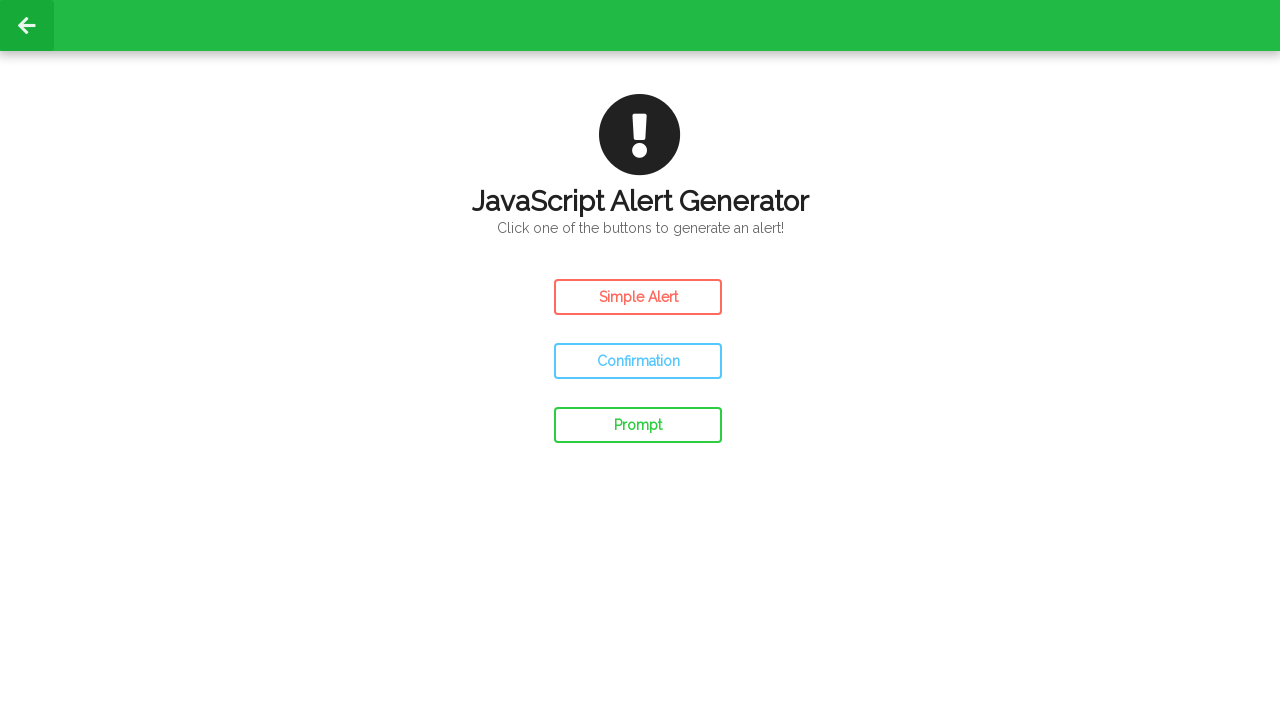

Set up dialog handler for confirmation alerts
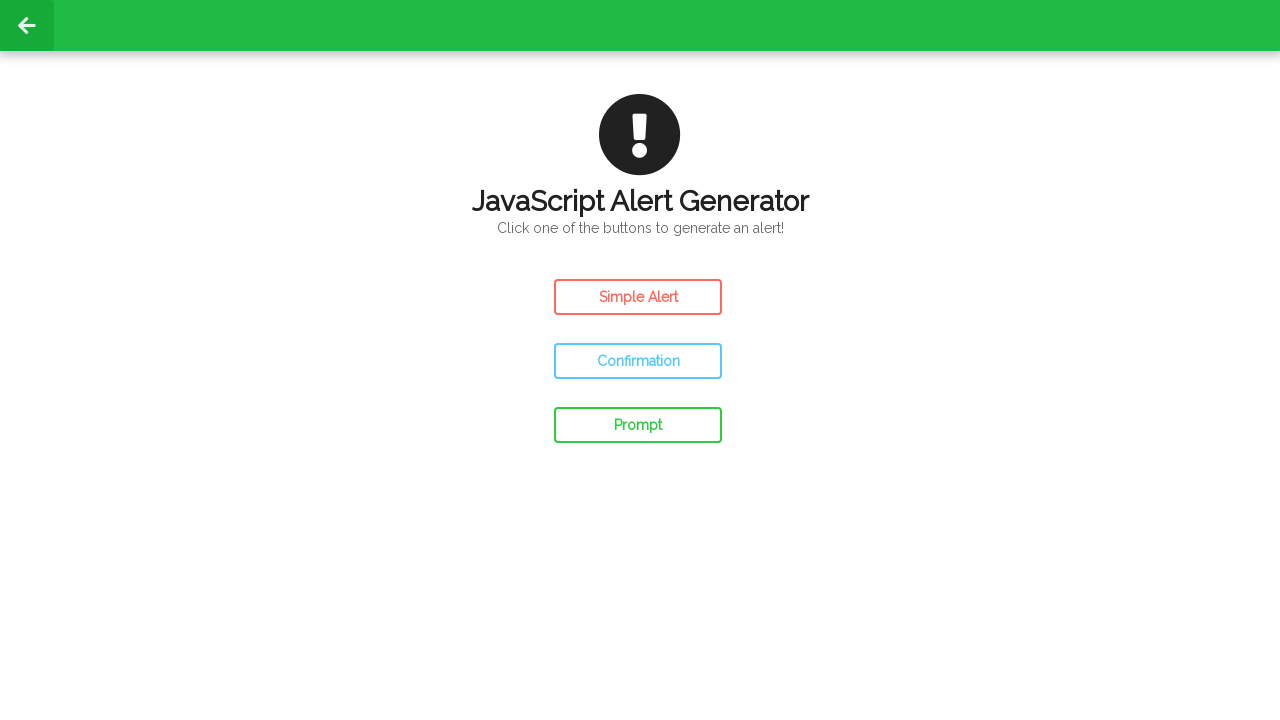

Clicked the confirmation alert button at (638, 361) on #confirm
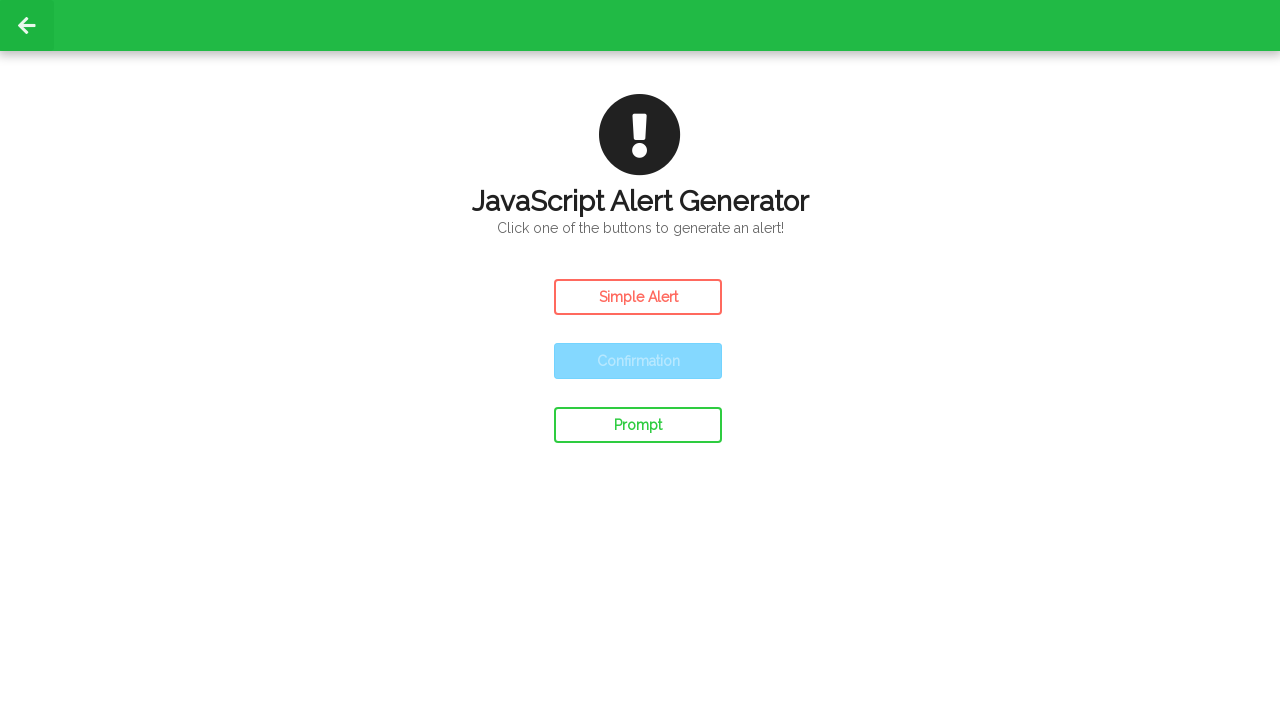

Verified button text is 'Confirmation'
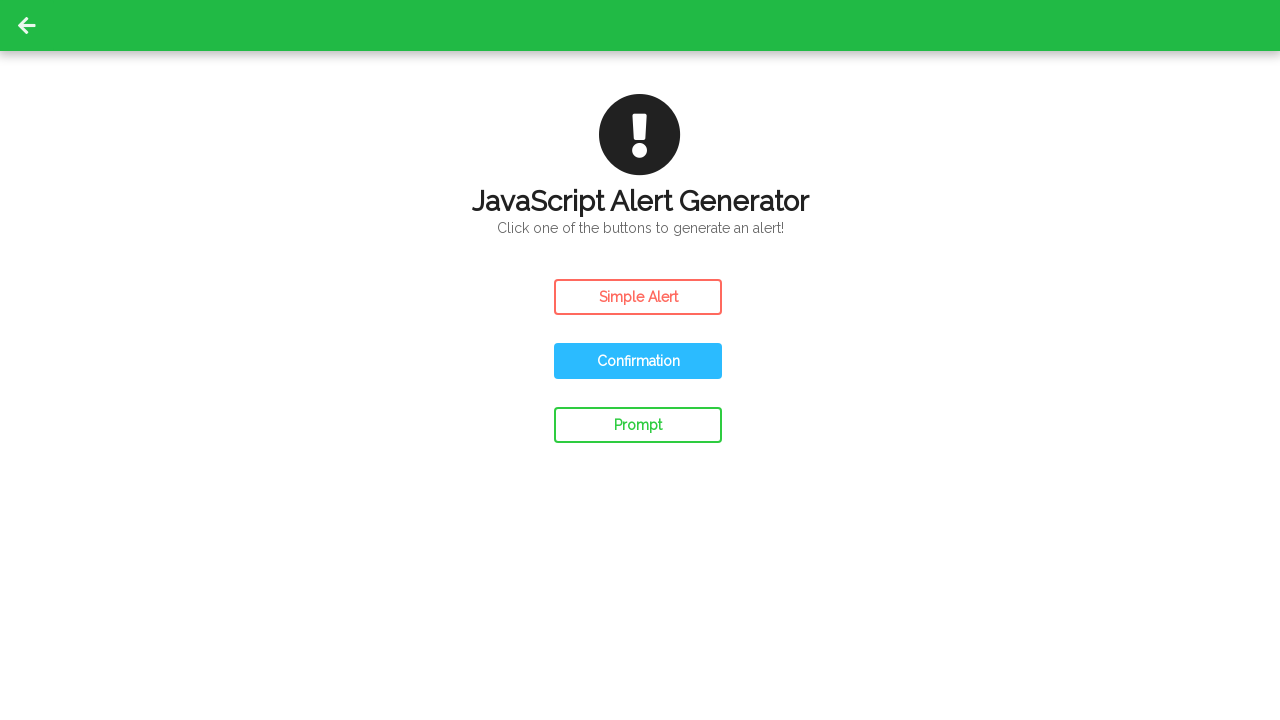

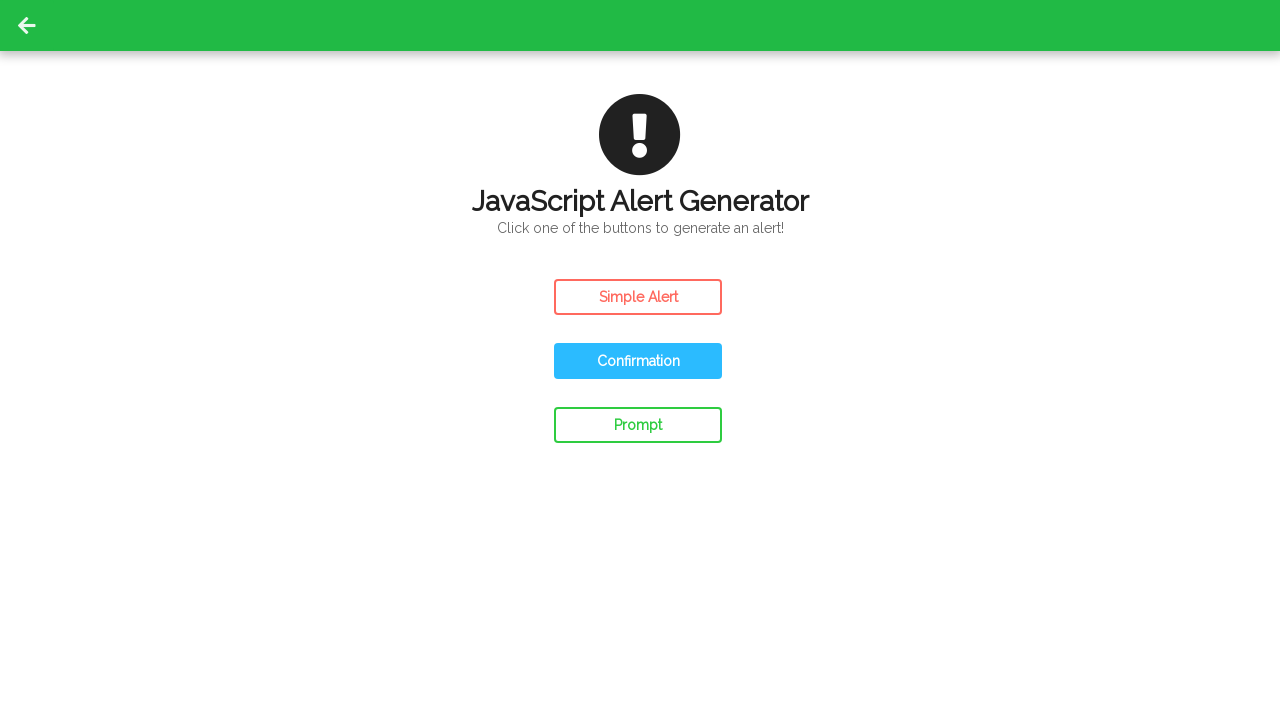